Tests dynamic controls page by checking if a text field is enabled, clicking a toggle button to enable it, and verifying the state change

Starting URL: https://v1.training-support.net/selenium/dynamic-controls

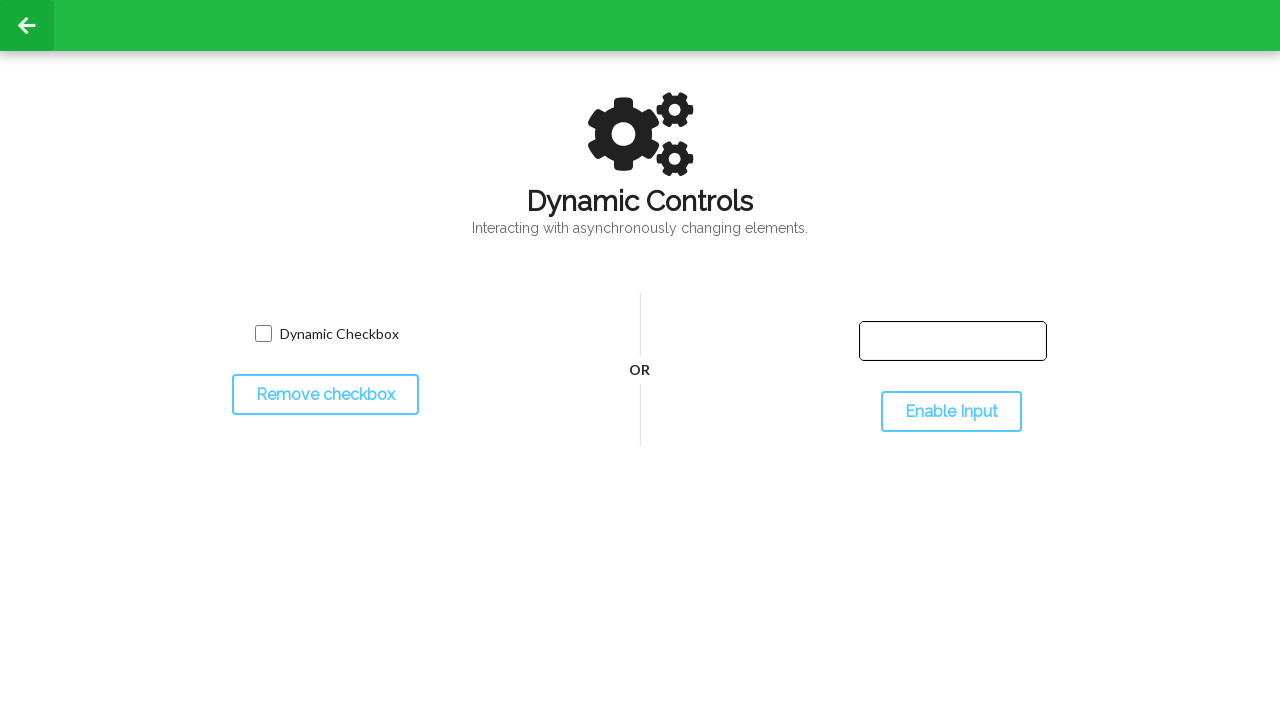

Located the text input field
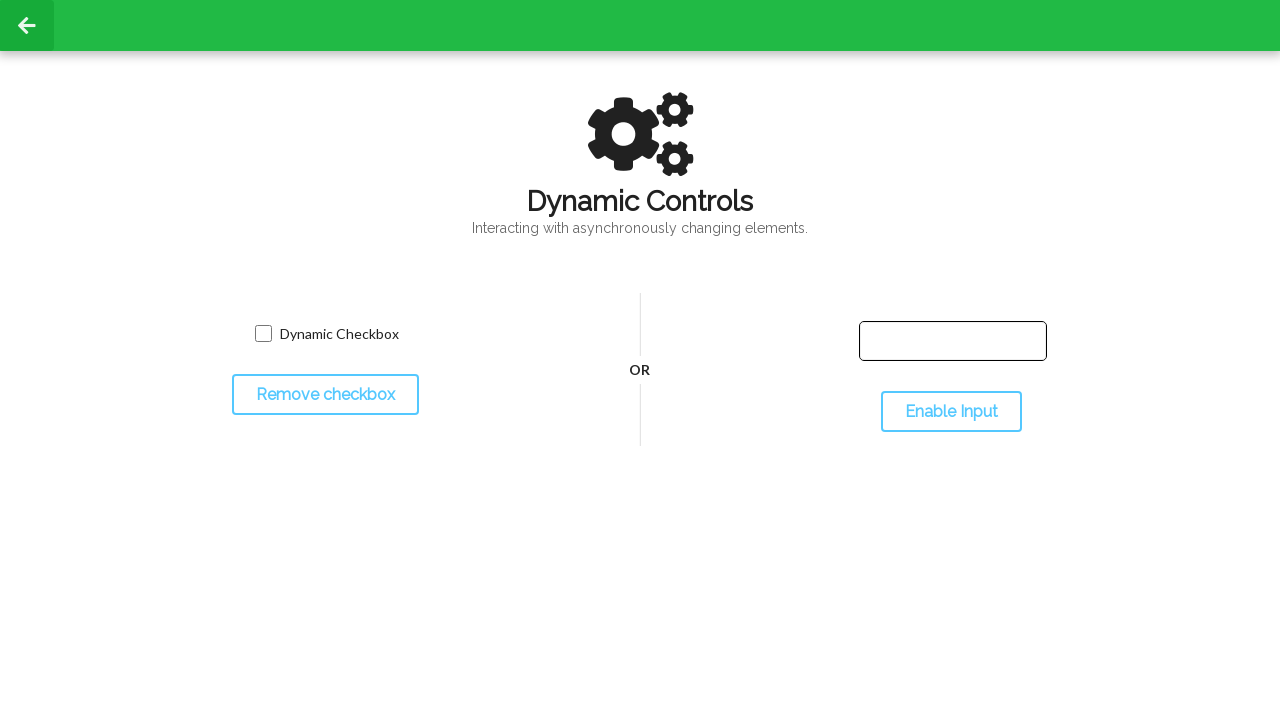

Clicked the toggle button to enable the input field at (951, 412) on #toggleInput
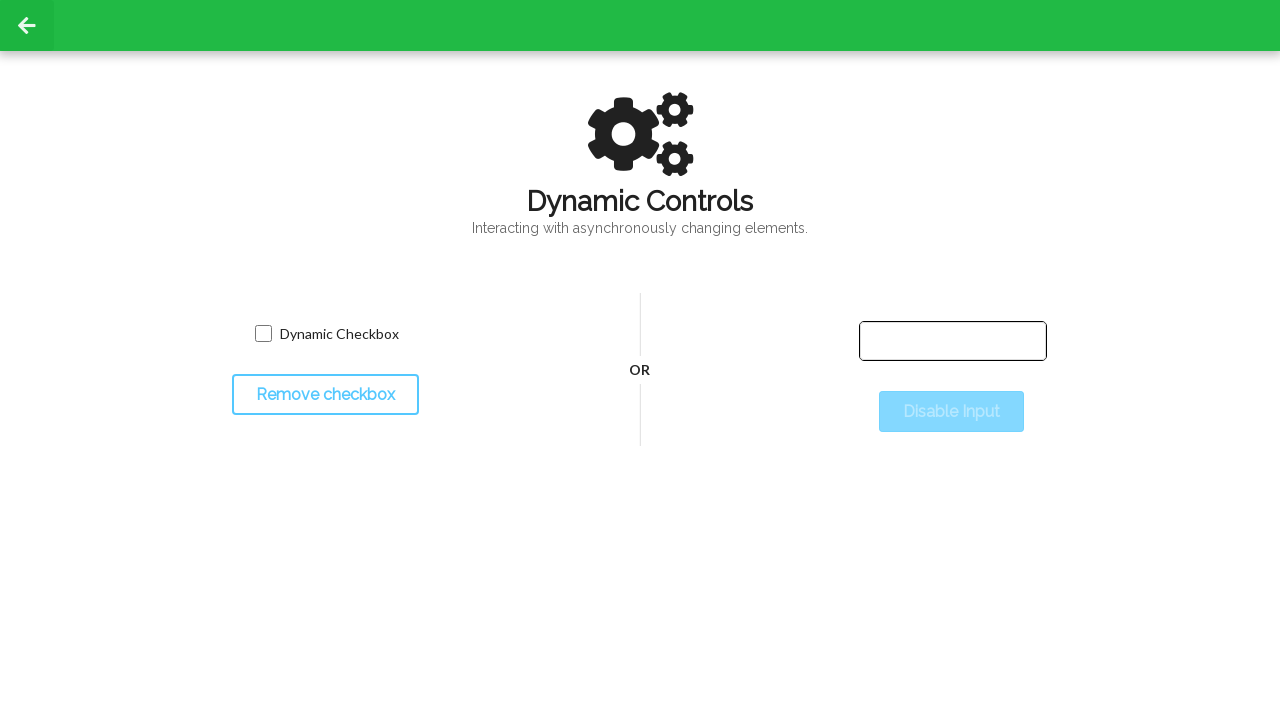

Input field is now enabled
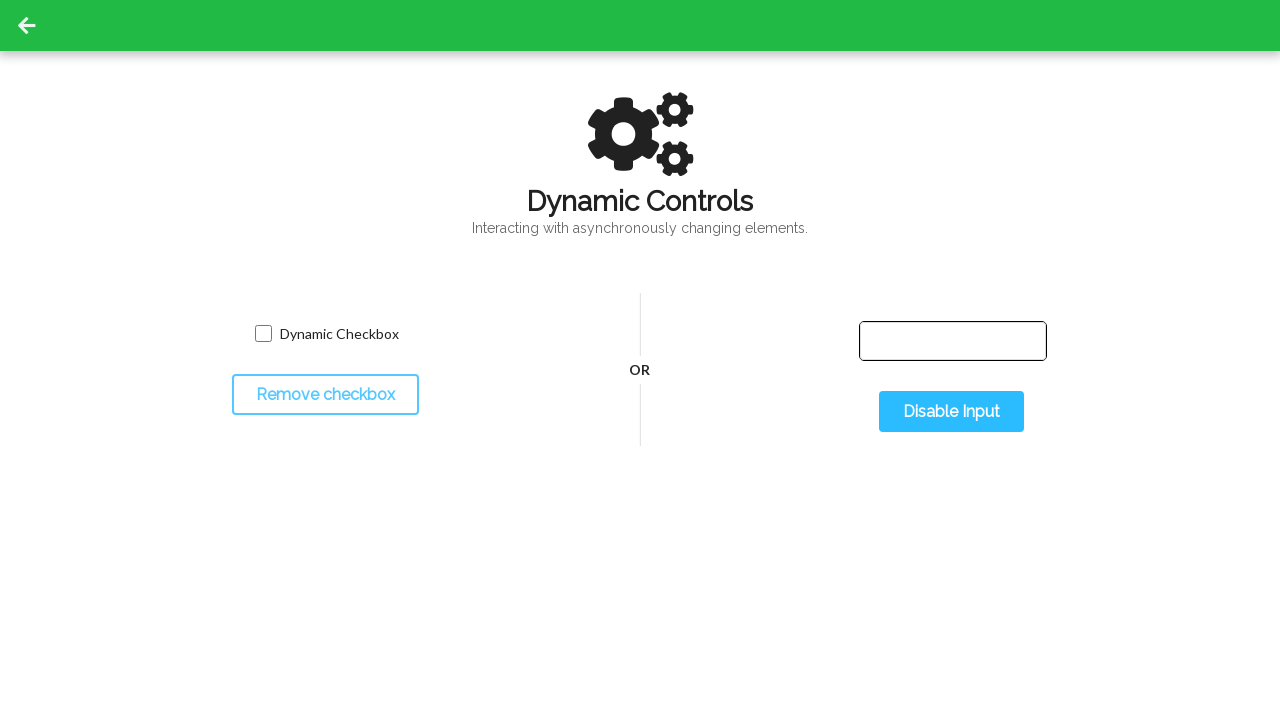

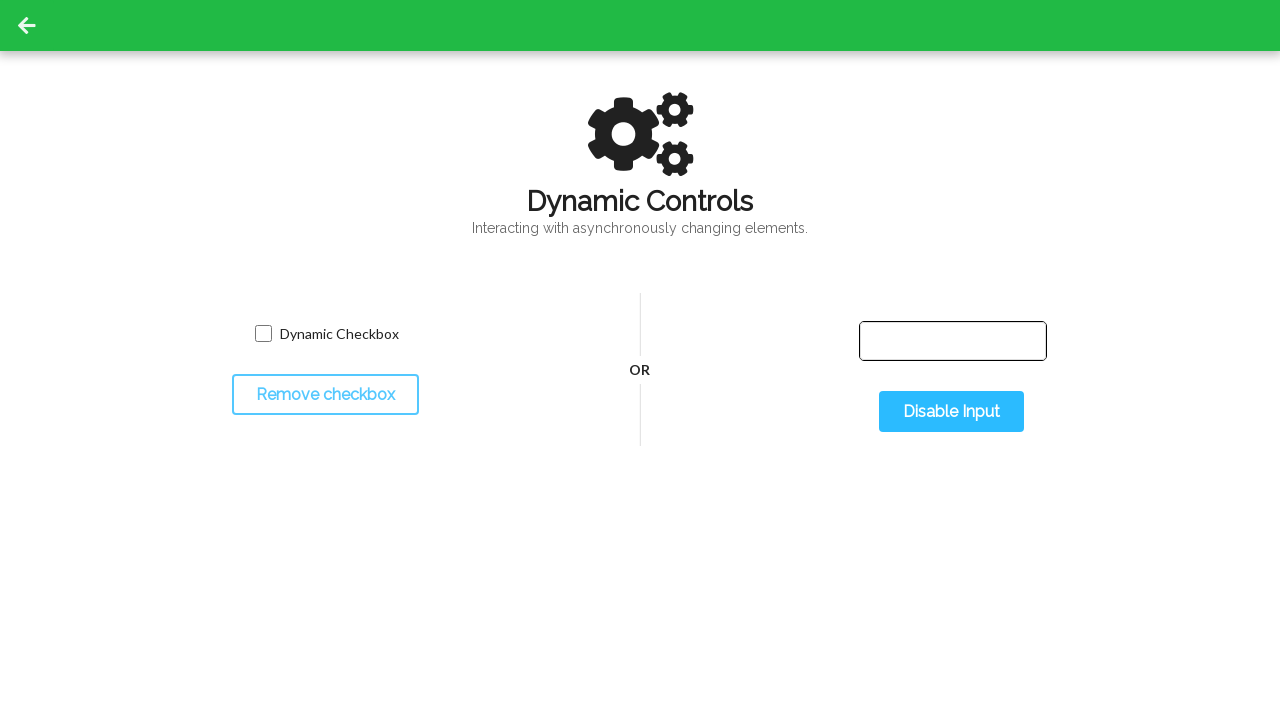